Navigates to Python.org and verifies that the event widget with upcoming events is displayed on the page.

Starting URL: https://www.python.org/

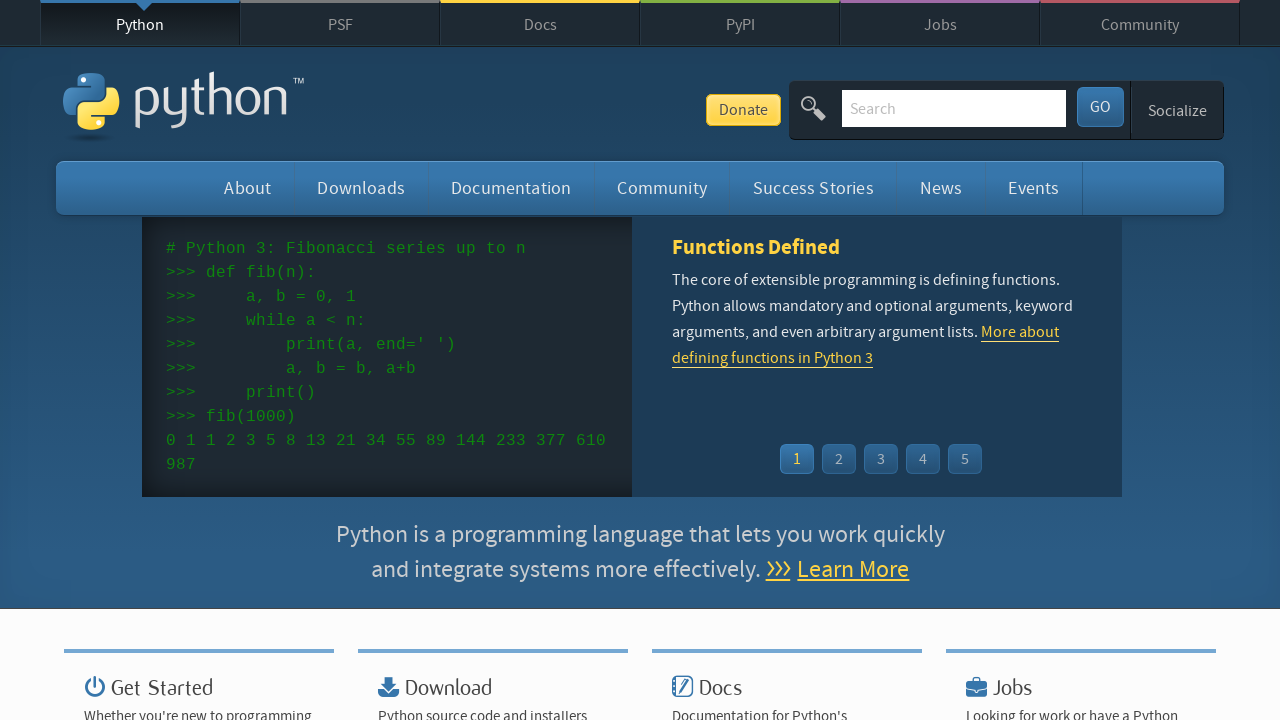

Navigated to https://www.python.org/
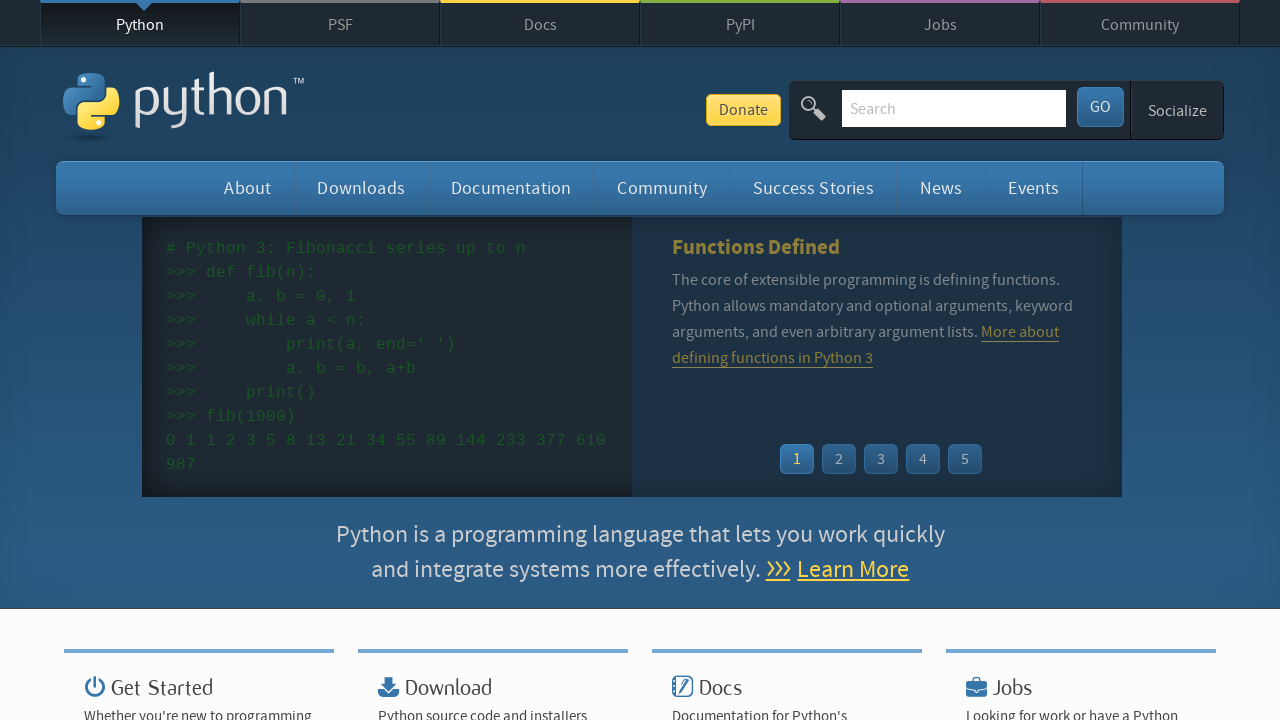

Event widget links loaded
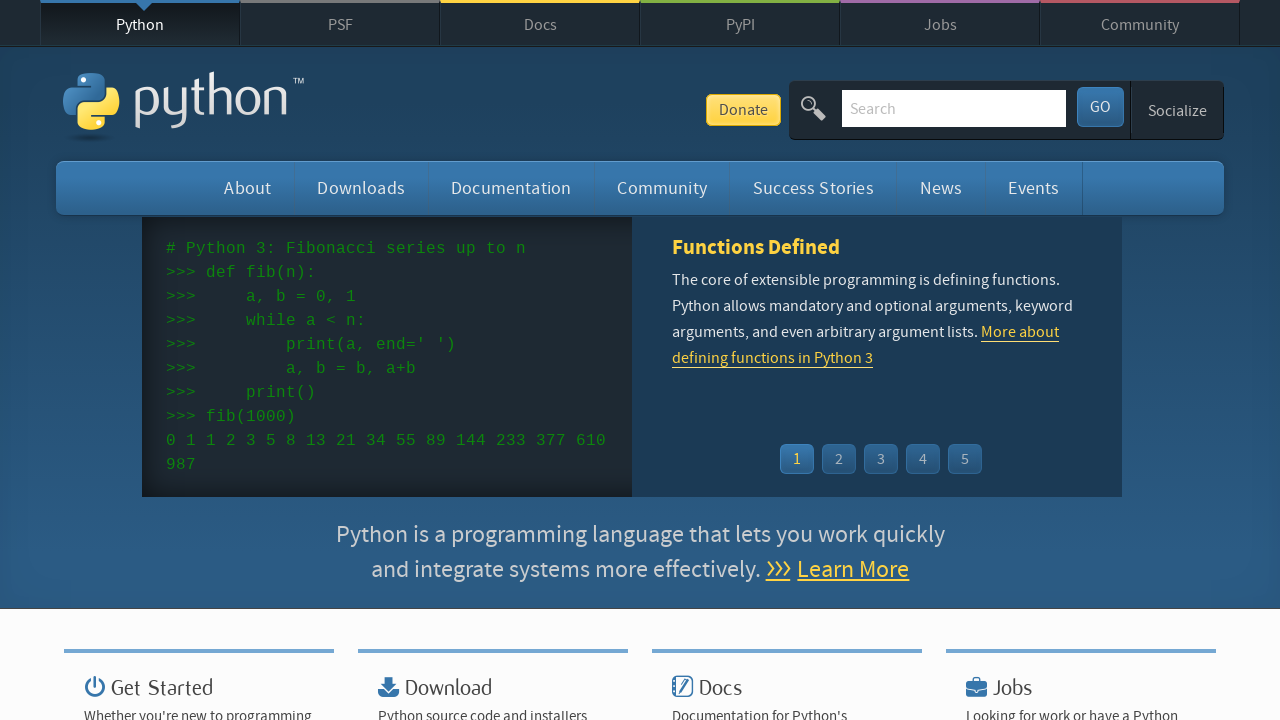

Event widget with upcoming events and dates is displayed
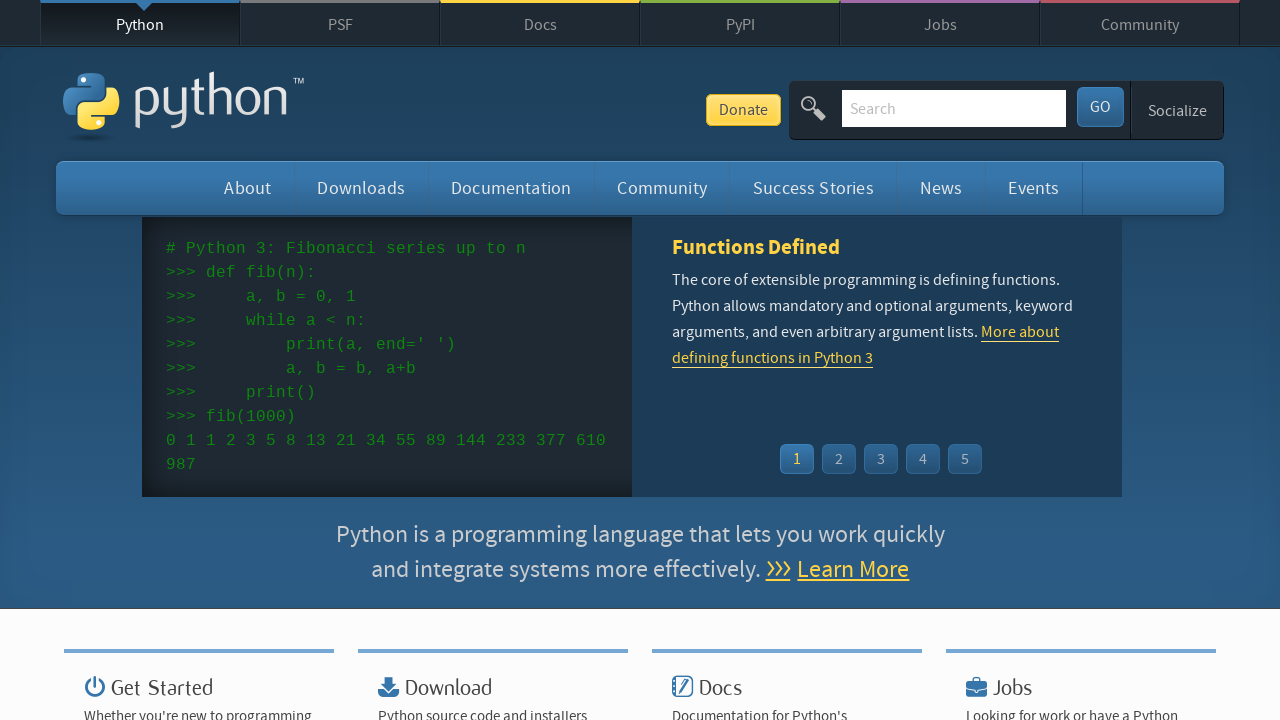

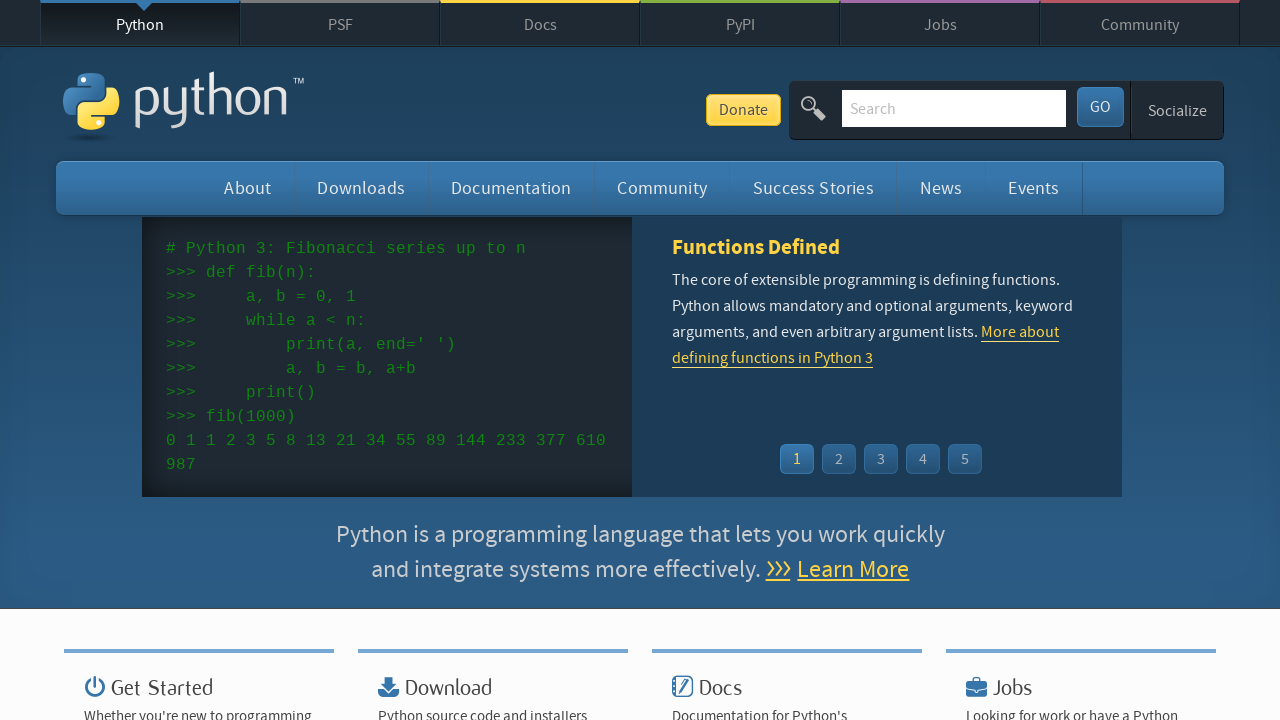